Tests a math exercise page where the user must read two numbers, calculate their sum, select the correct answer from a dropdown, and submit the form.

Starting URL: https://suninjuly.github.io/selects1.html

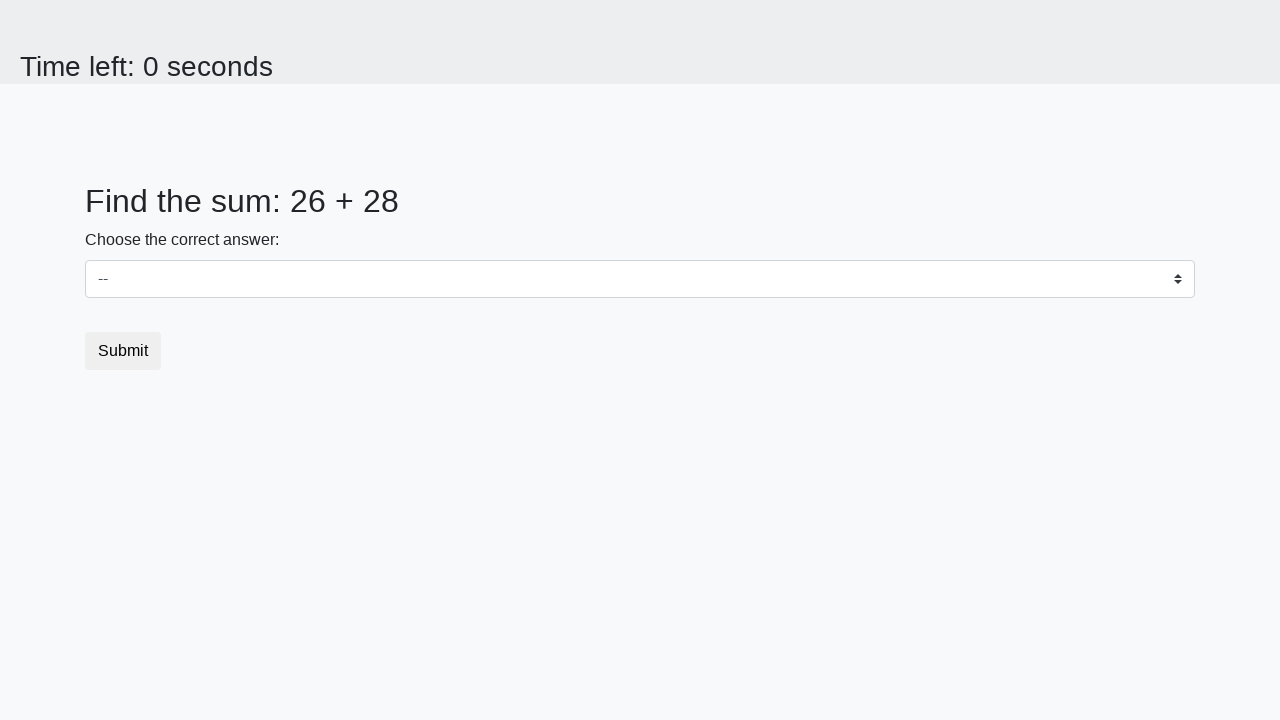

Read first number from the page
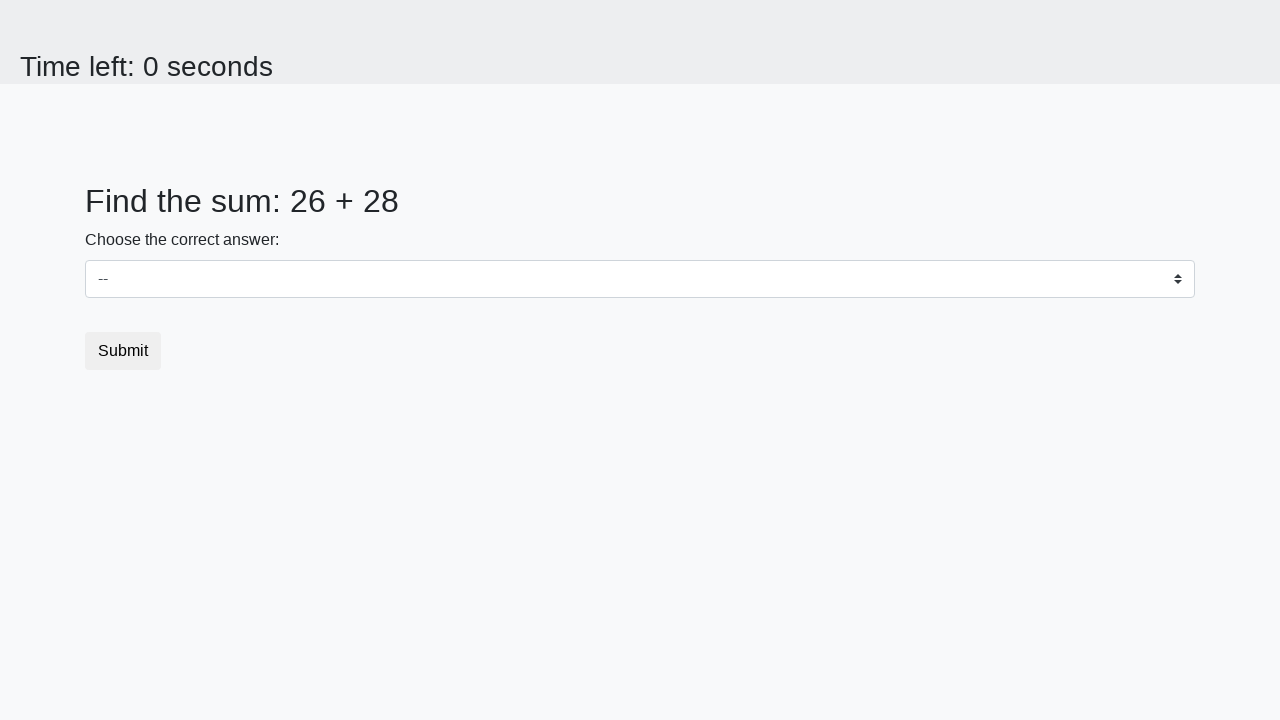

Read second number from the page
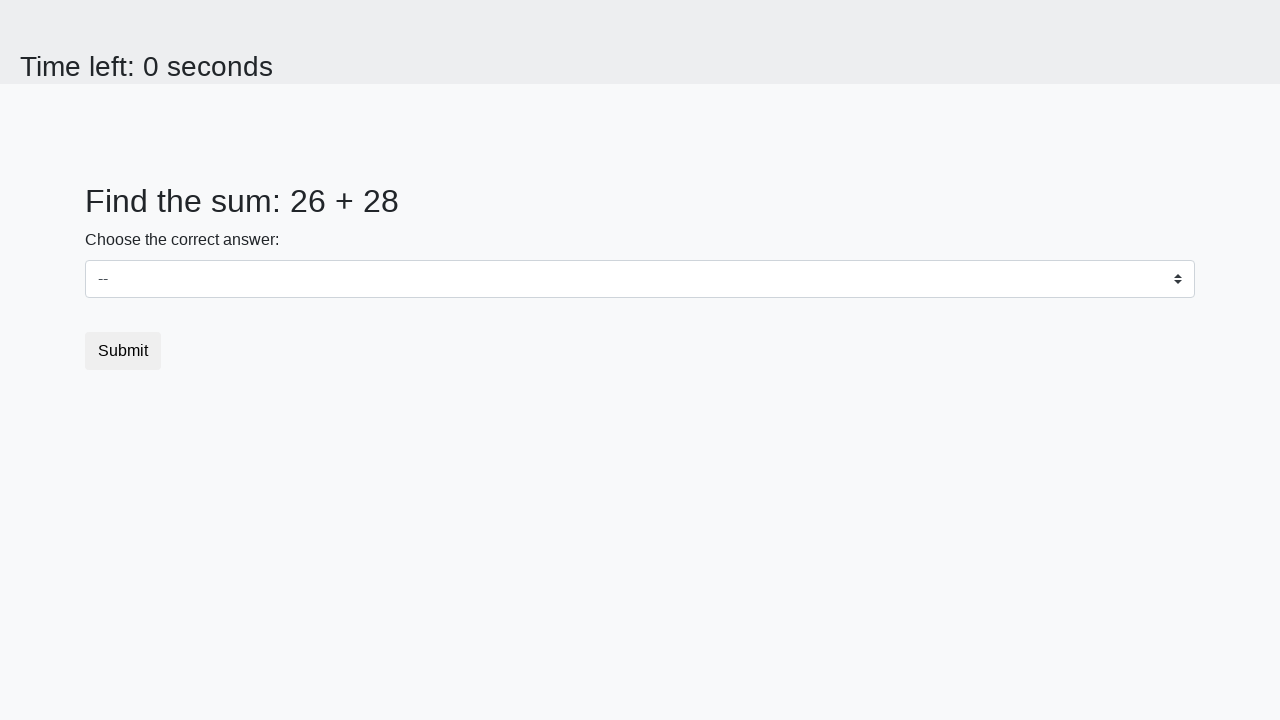

Calculated sum: 26 + 28 = 54
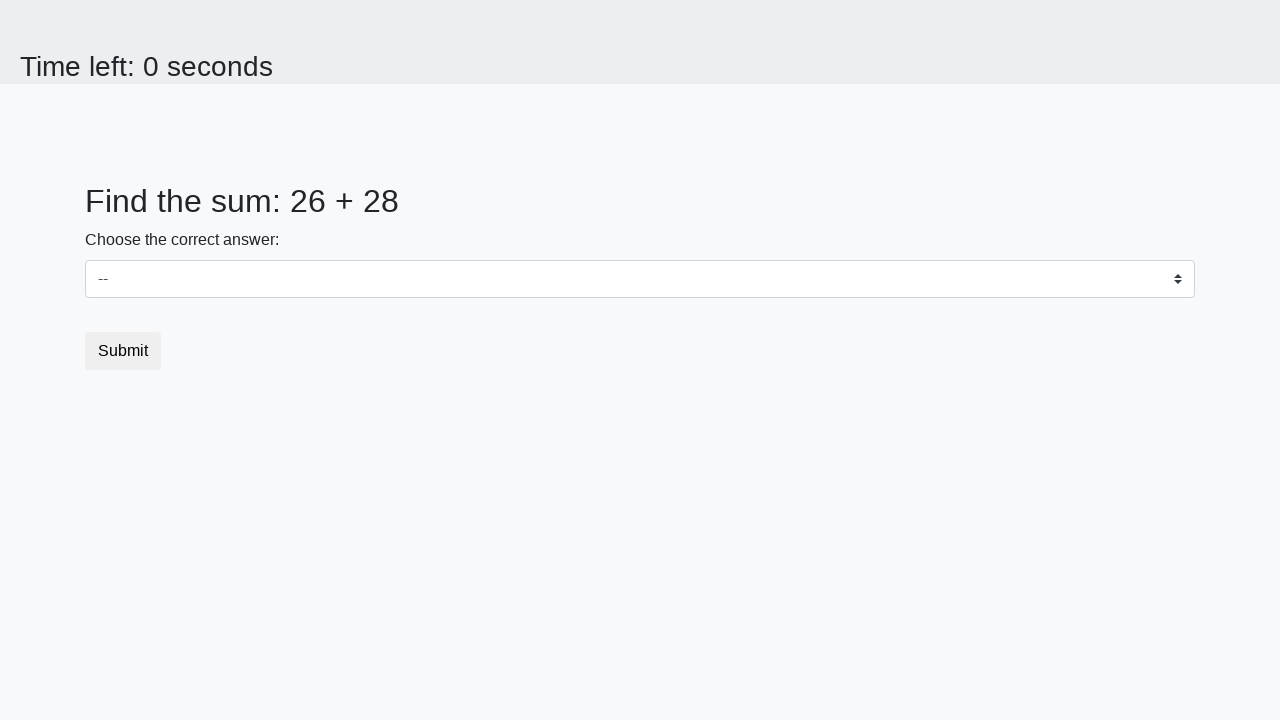

Selected answer 54 from dropdown on select
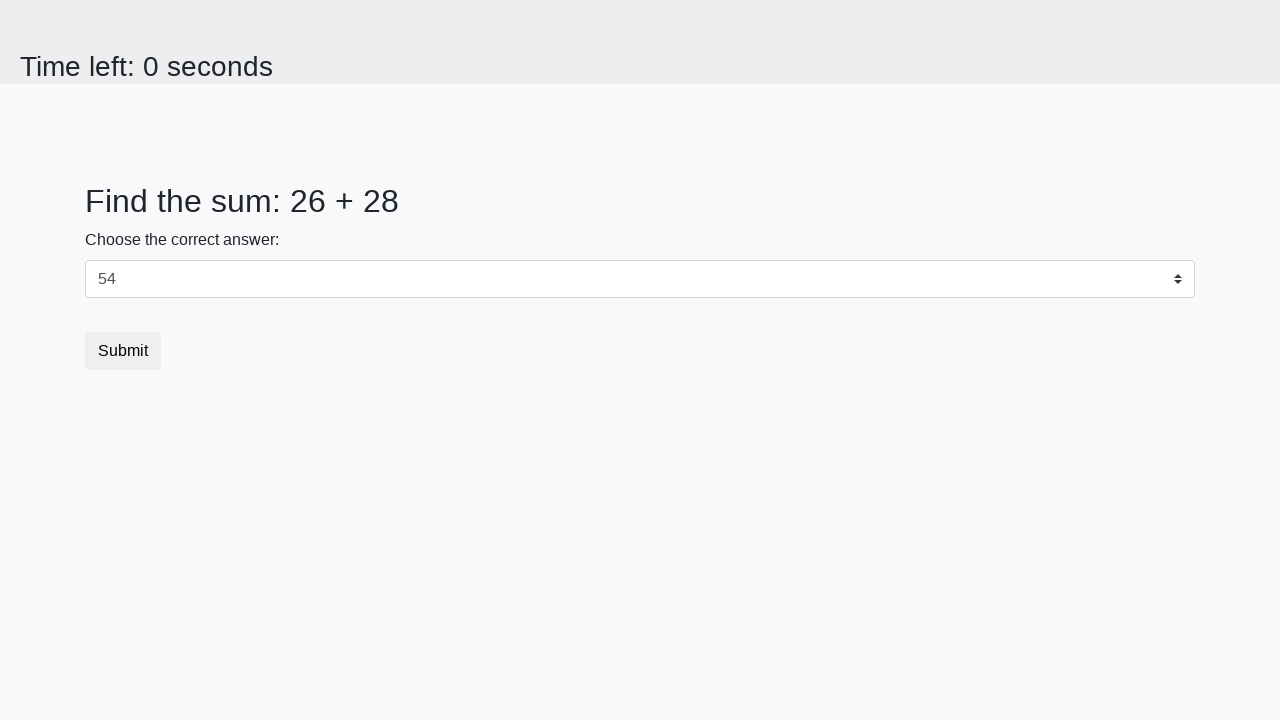

Clicked submit button to submit the form at (123, 351) on button[type='submit']
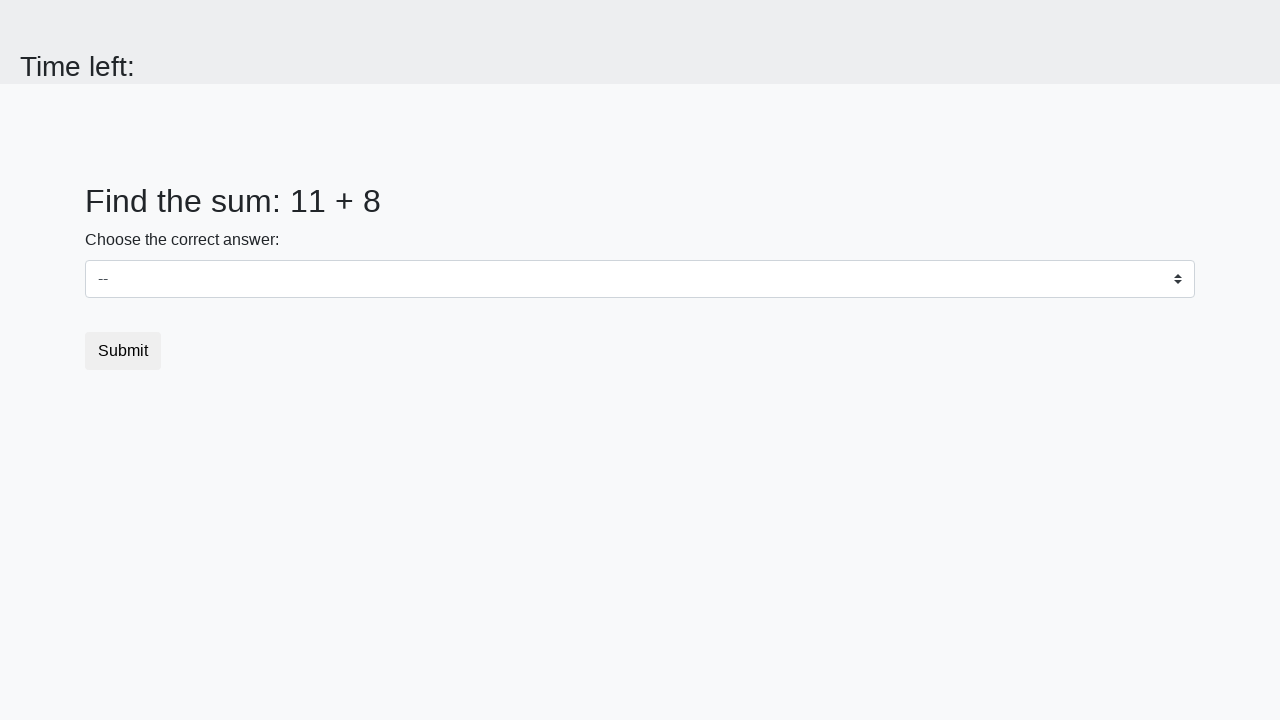

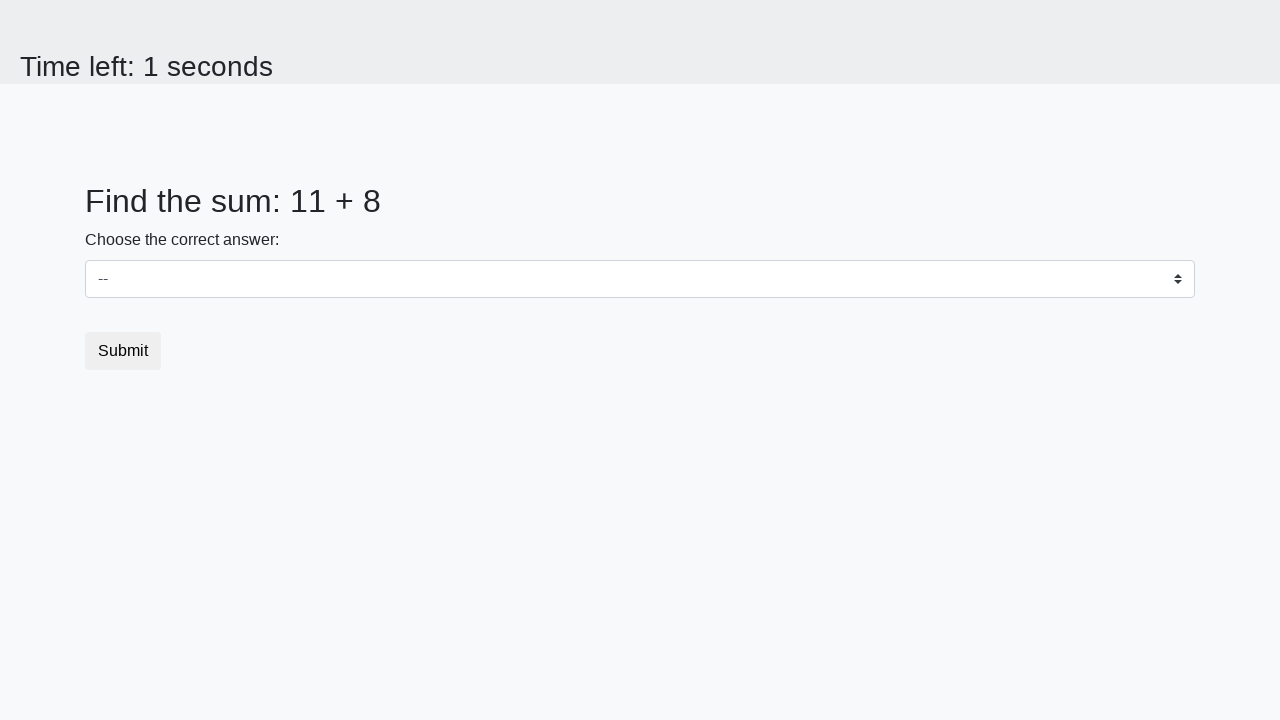